Navigates to the SpiceJet airline website homepage and verifies the page loads successfully.

Starting URL: https://www.spicejet.com/

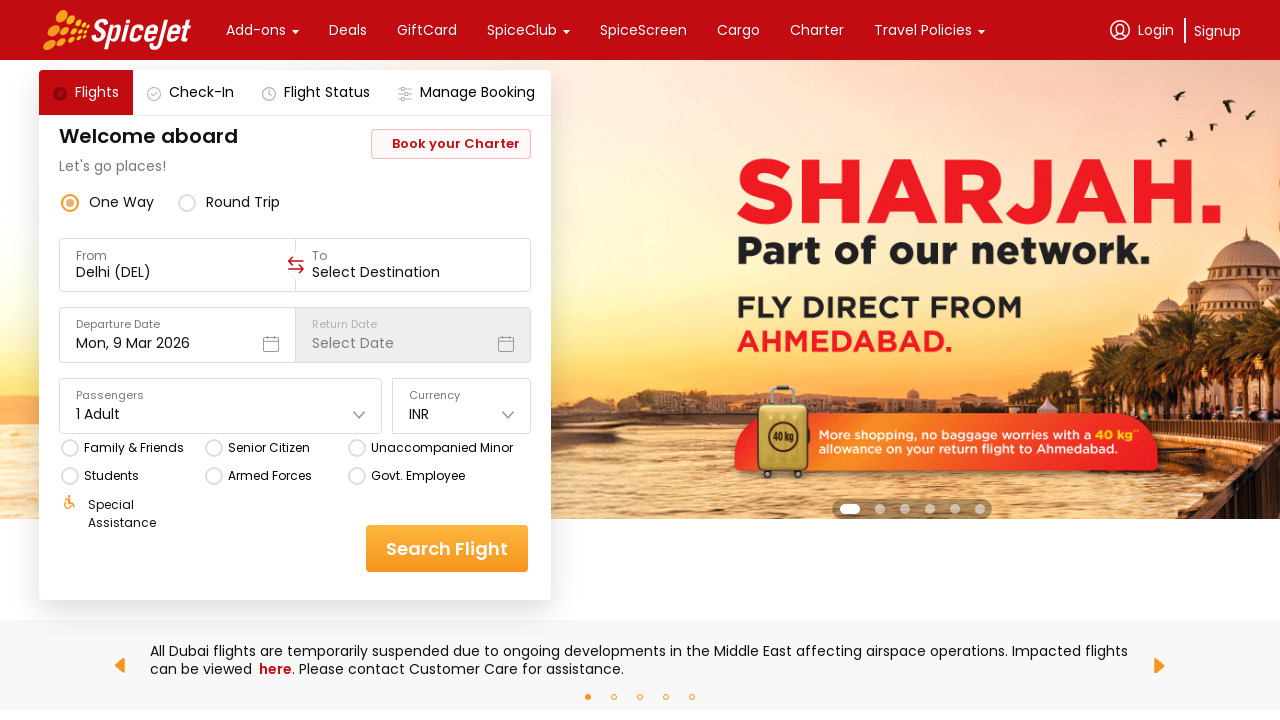

Navigated to SpiceJet homepage at https://www.spicejet.com/
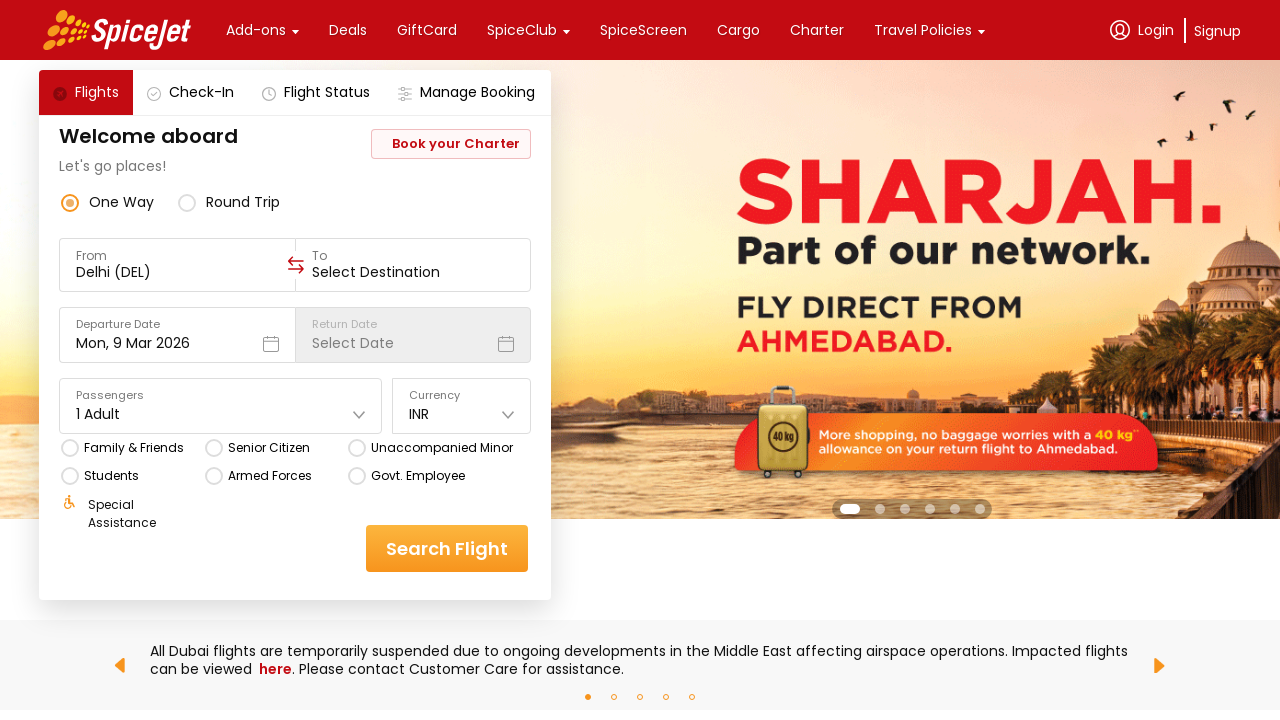

Page DOM content loaded
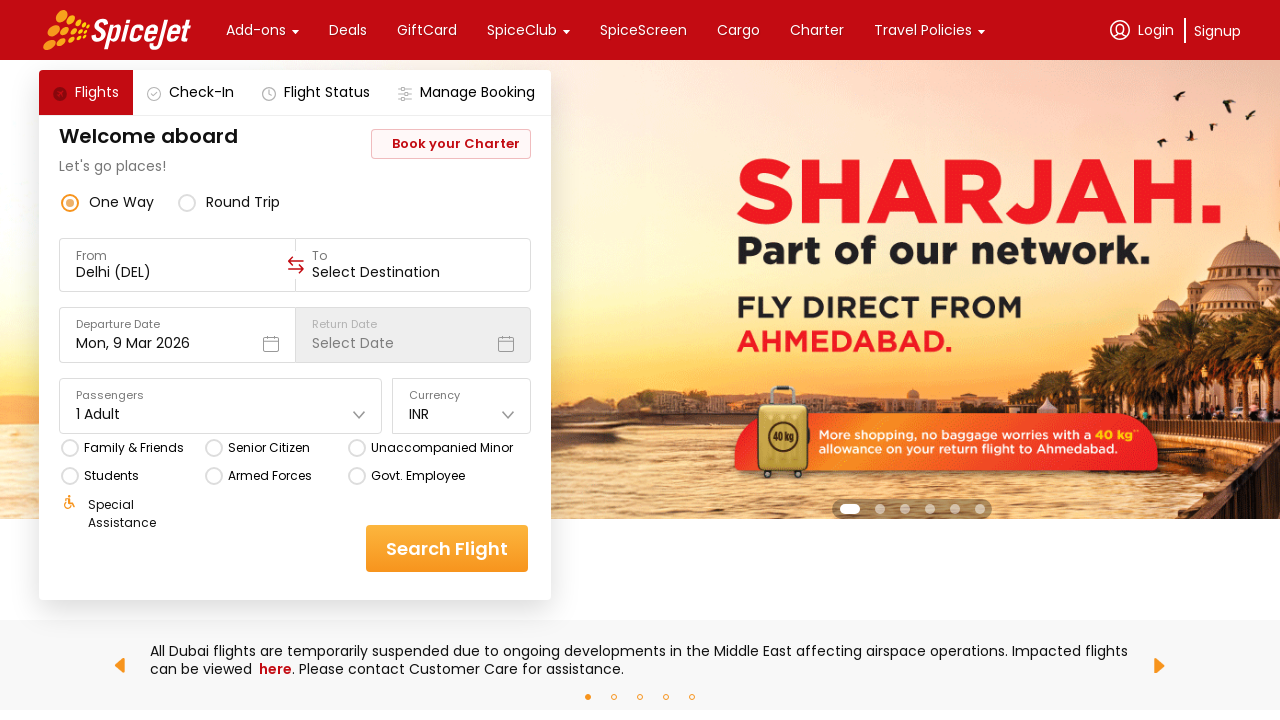

Page body element is visible and ready
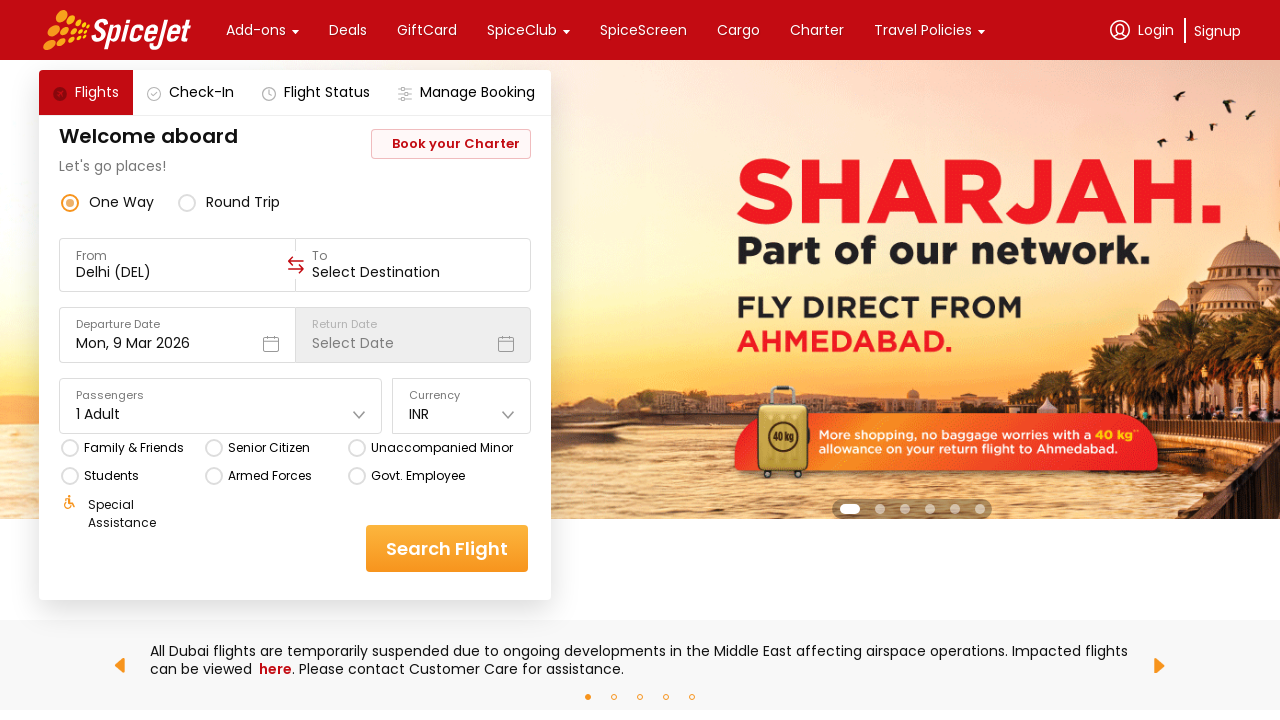

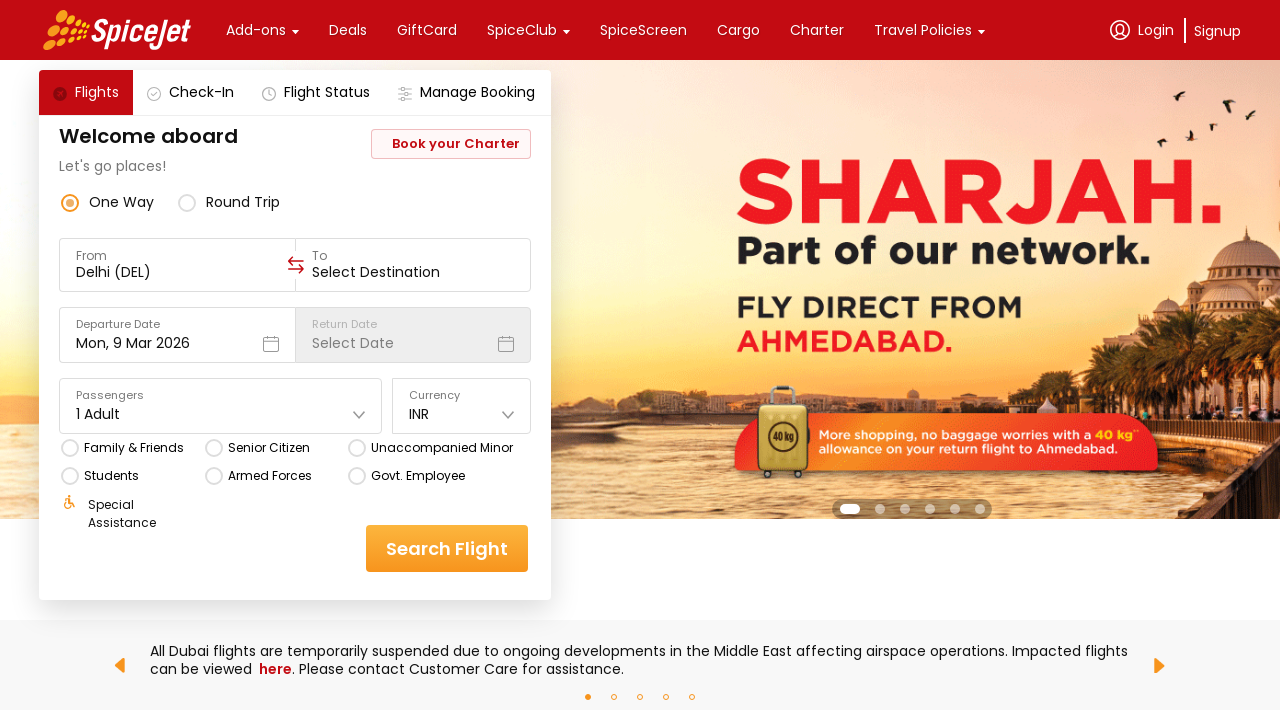